Calculates a mathematical value, finds and clicks a link with that text, then fills out a registration form with personal information

Starting URL: http://suninjuly.github.io/find_link_text

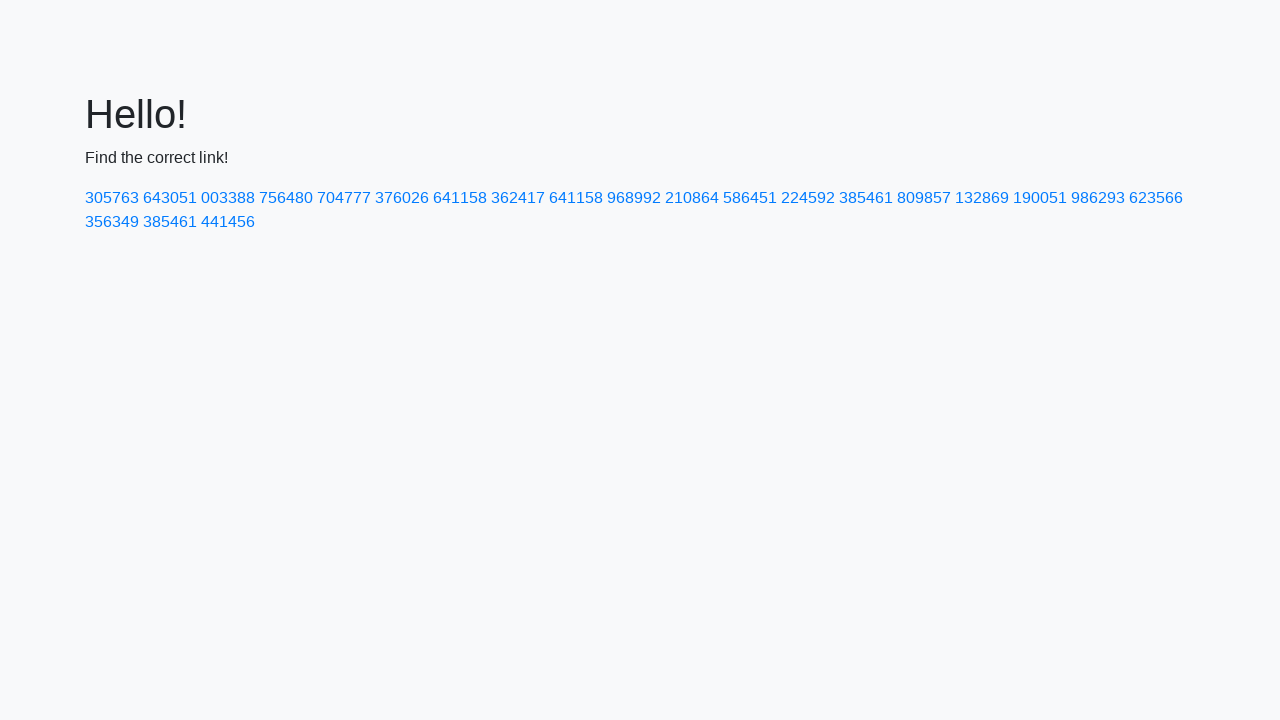

Calculated mathematical value for link text
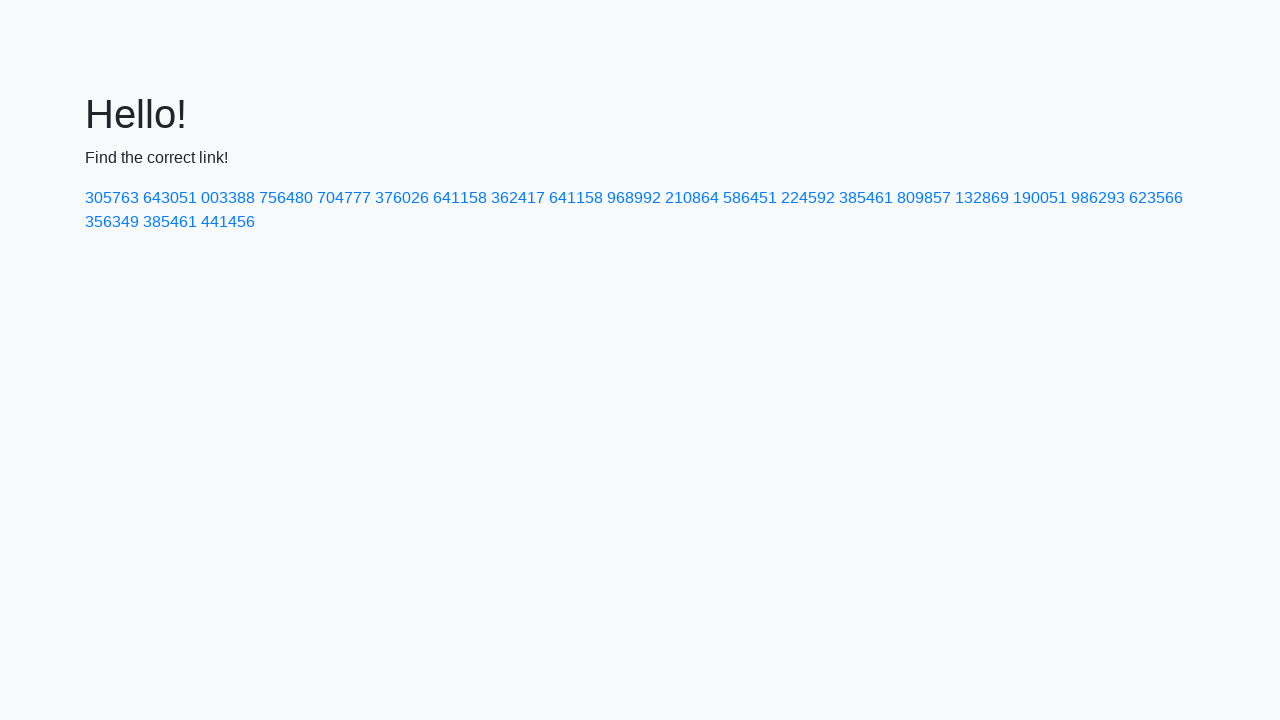

Clicked link with text '224592' at (808, 198) on a:has-text('224592')
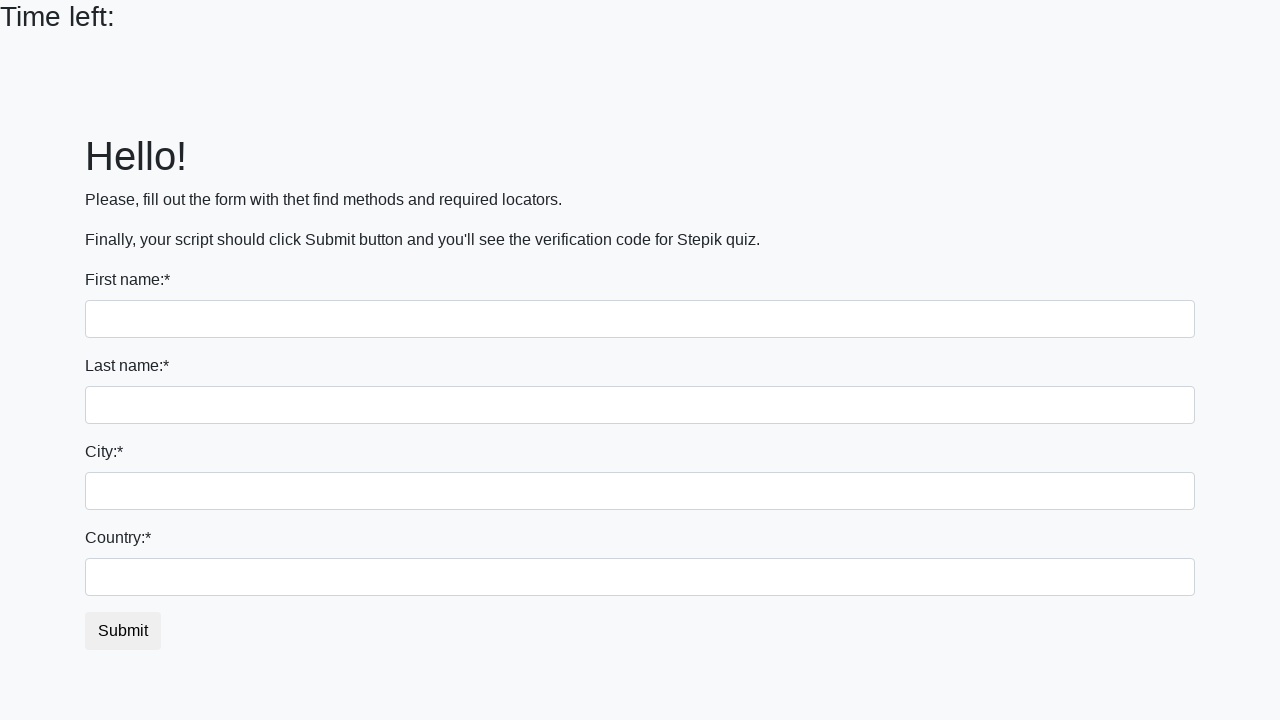

Filled first name field with 'Ivan' on input[name="first_name"]
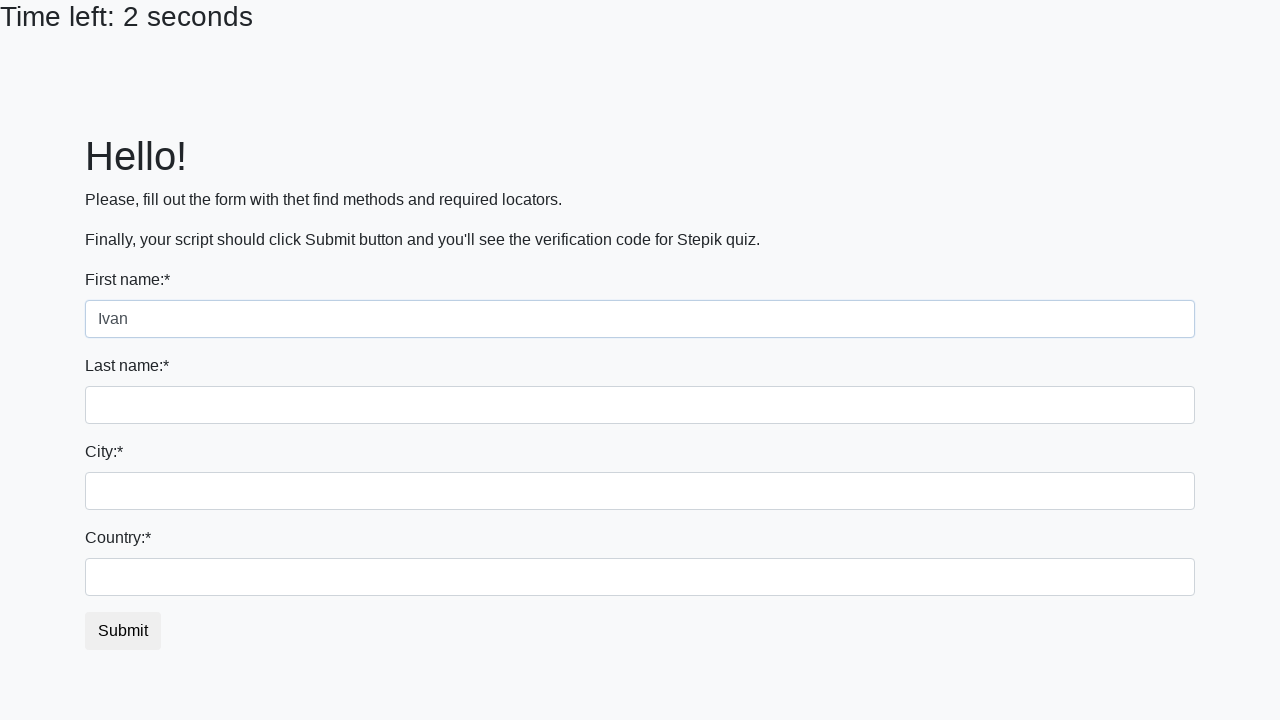

Filled last name field with 'Ivanov' on input[name="last_name"]
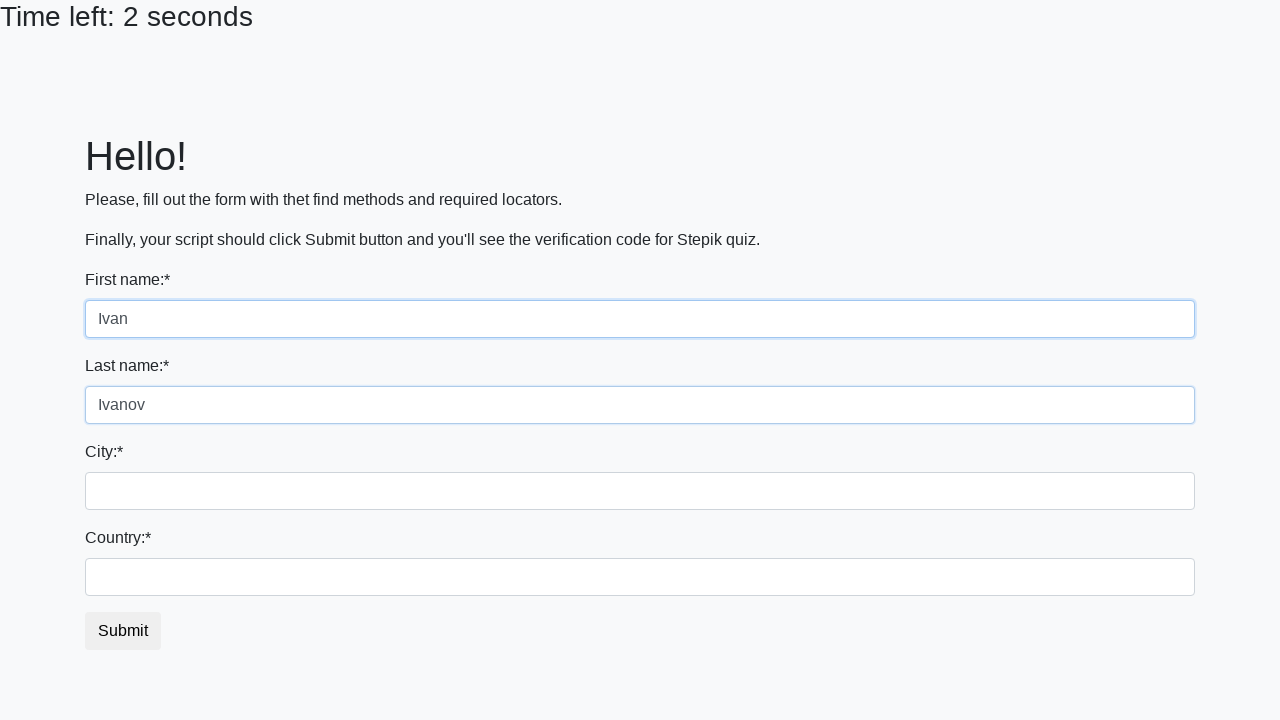

Filled city field with 'Moscow' on input.form-control.city
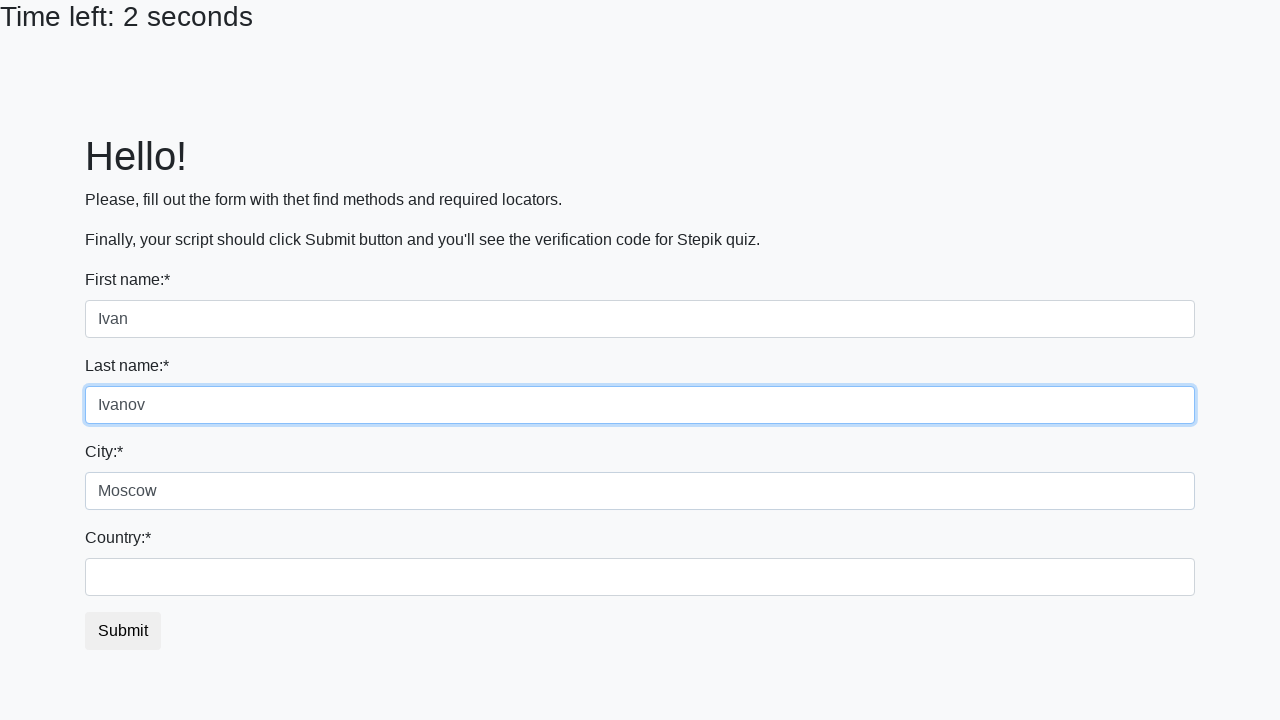

Filled country field with 'Russia' on #country
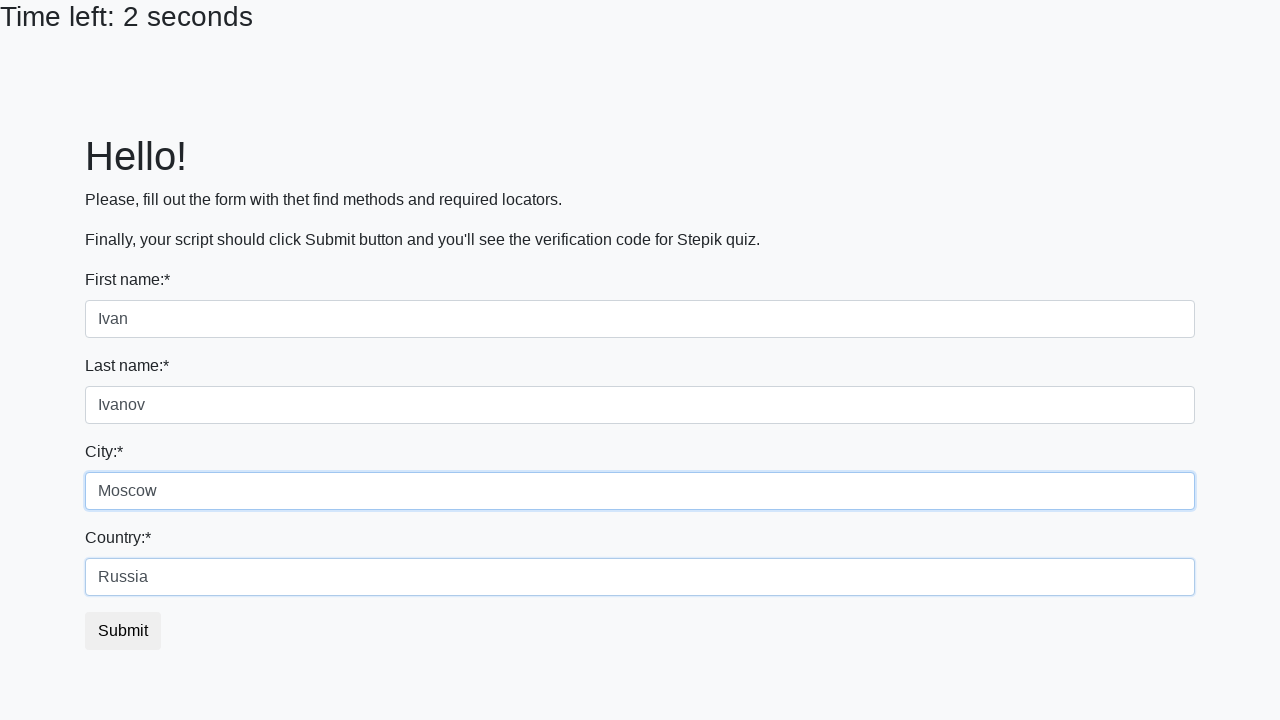

Clicked submit button to complete registration at (123, 631) on button[type="submit"]
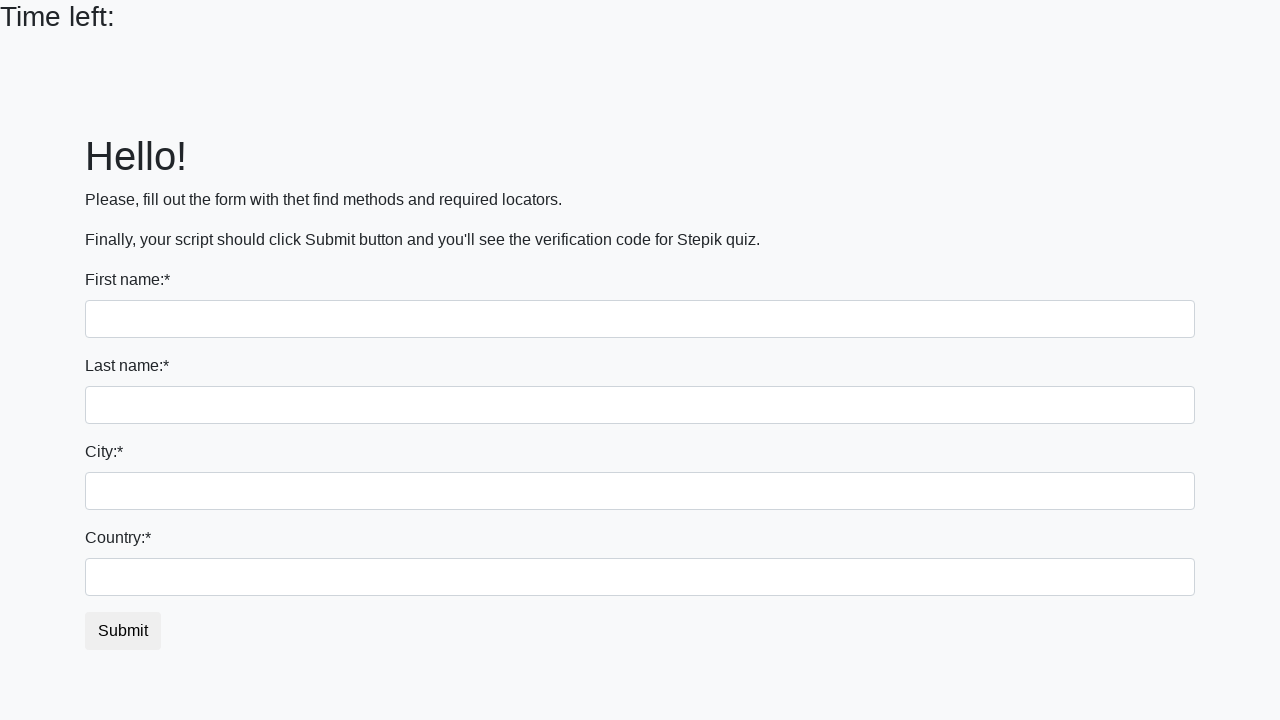

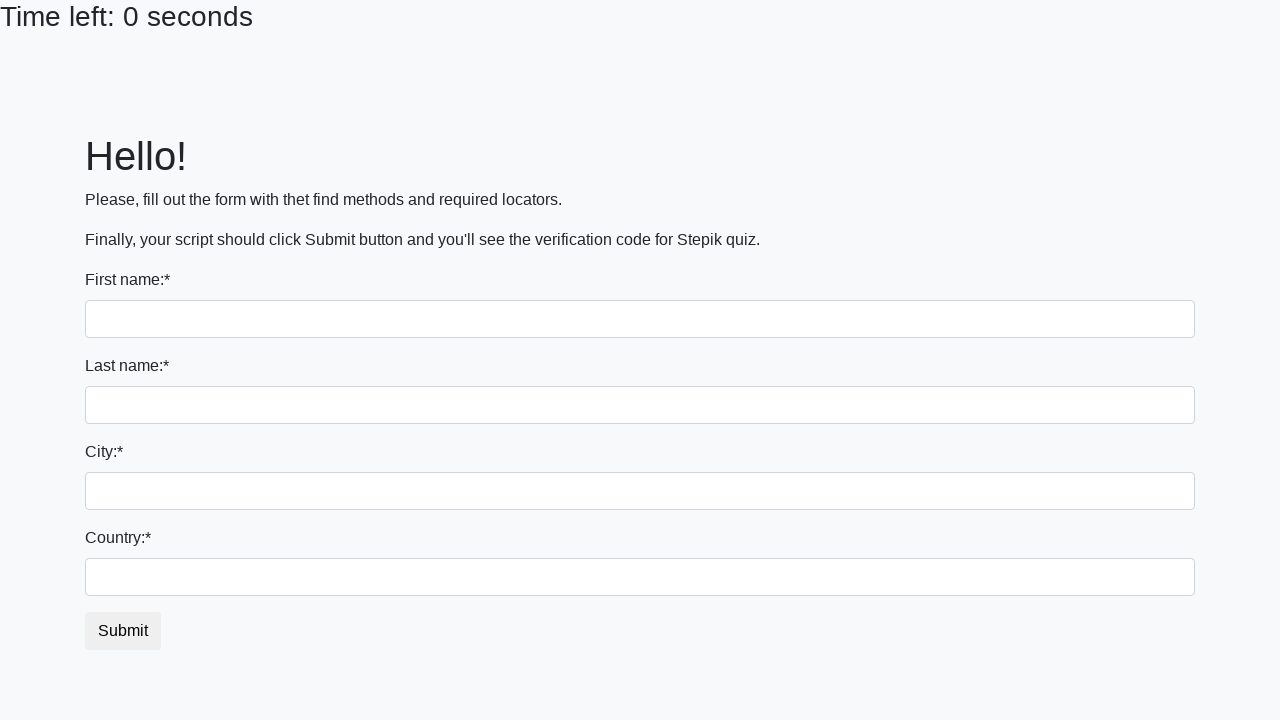